Tests that entered text is trimmed when editing a todo item

Starting URL: https://demo.playwright.dev/todomvc

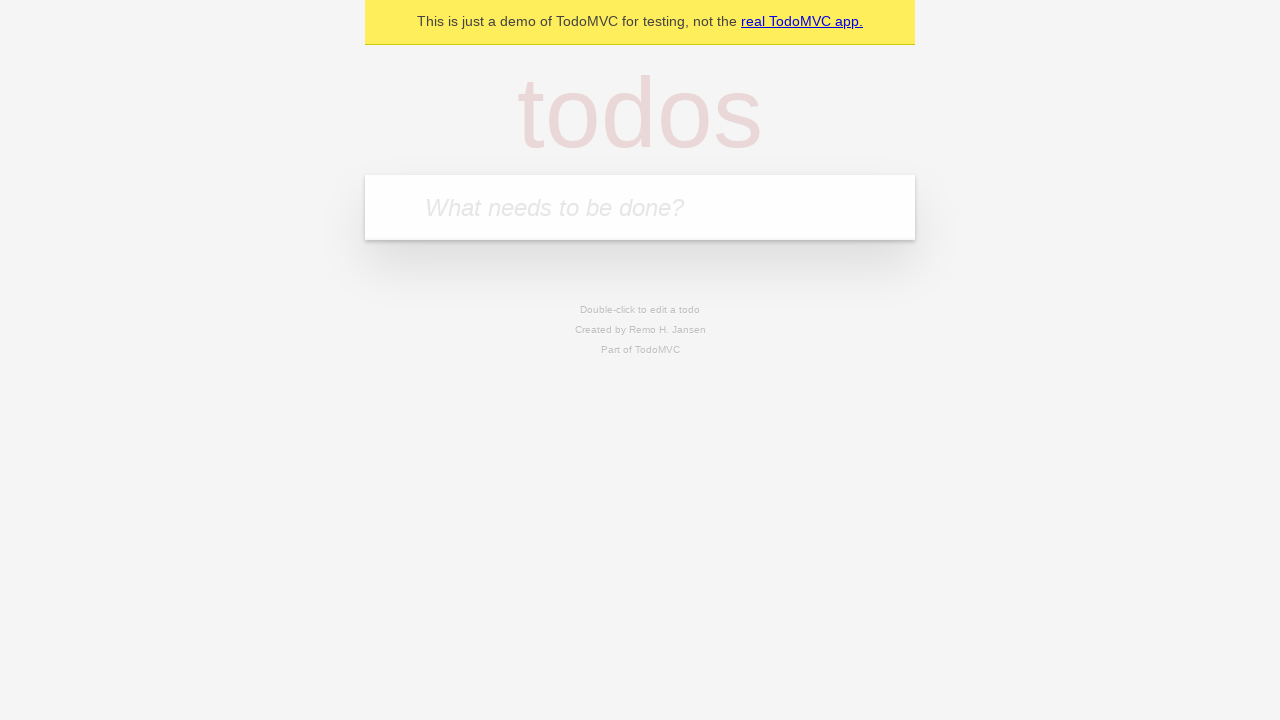

Filled todo input with 'buy some cheese' on internal:attr=[placeholder="What needs to be done?"i]
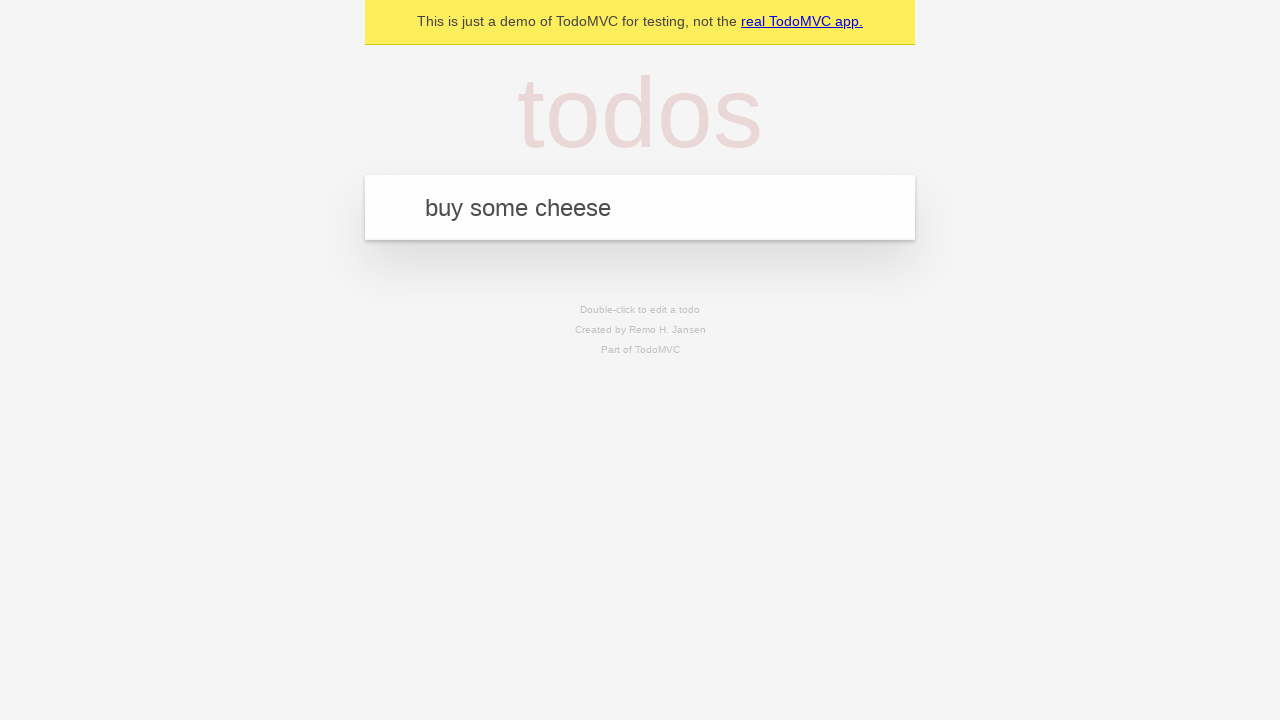

Pressed Enter to create first todo on internal:attr=[placeholder="What needs to be done?"i]
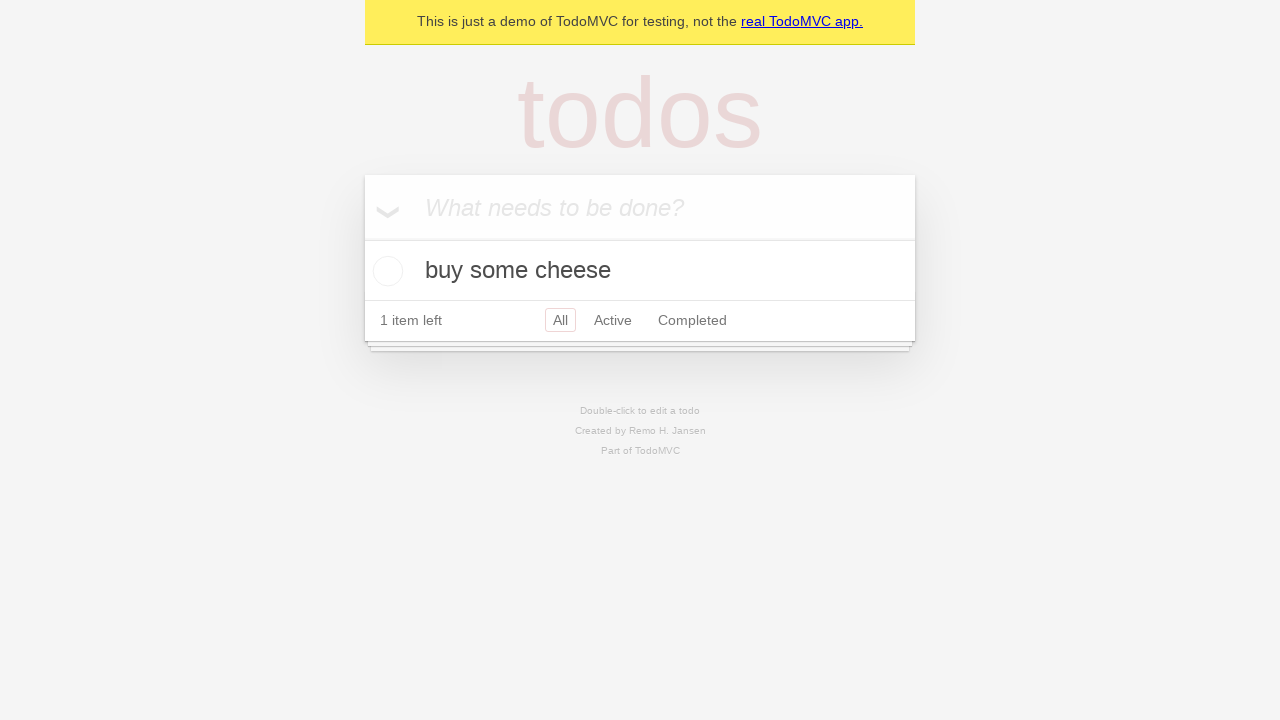

Filled todo input with 'feed the cat' on internal:attr=[placeholder="What needs to be done?"i]
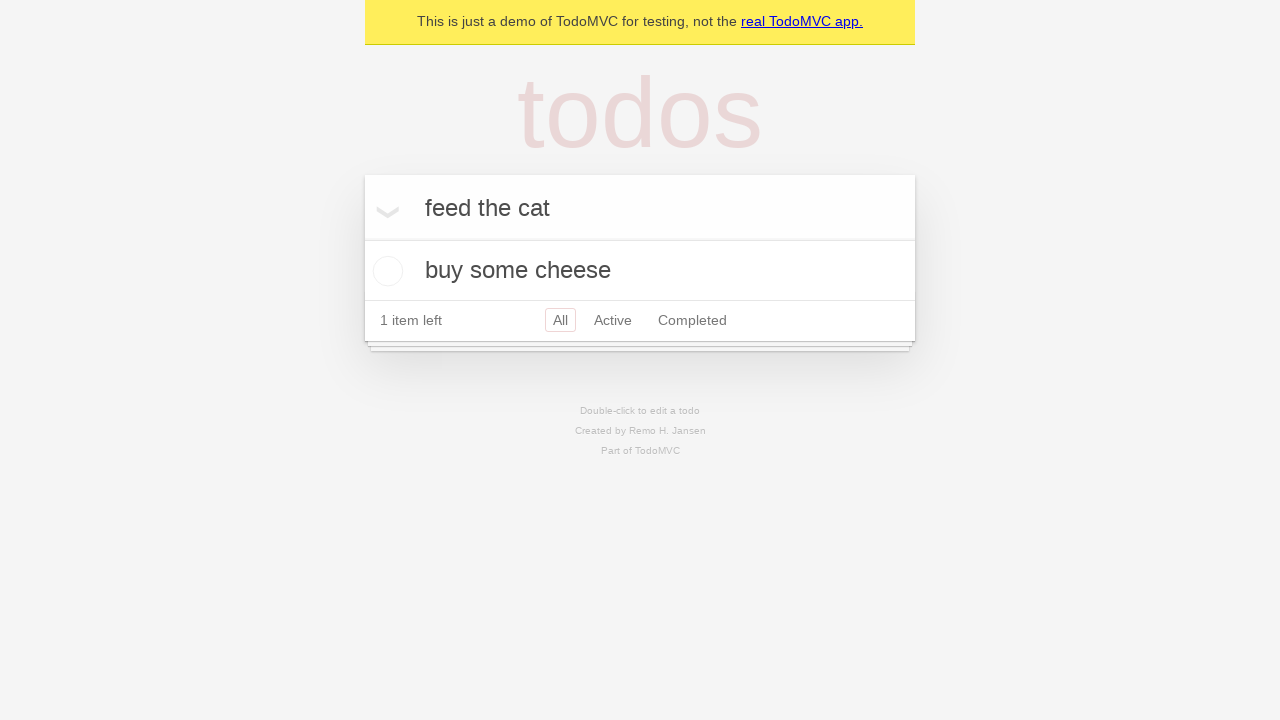

Pressed Enter to create second todo on internal:attr=[placeholder="What needs to be done?"i]
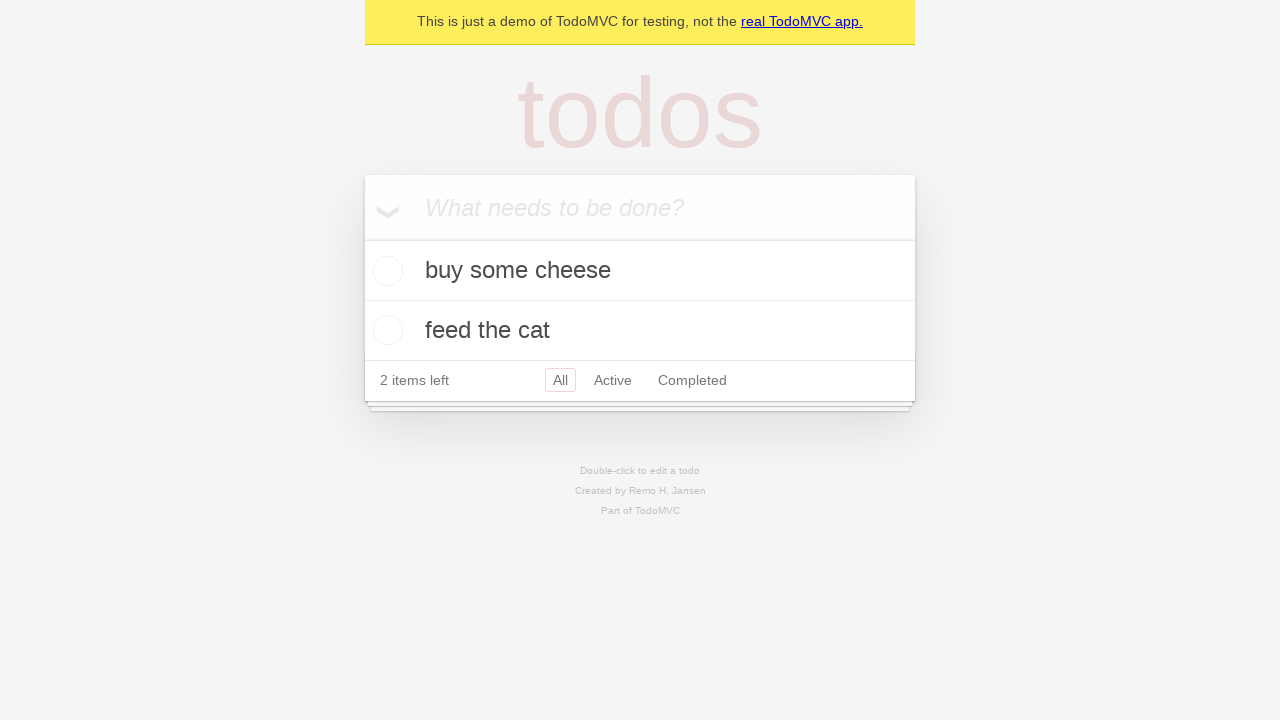

Filled todo input with 'book a doctors appointment' on internal:attr=[placeholder="What needs to be done?"i]
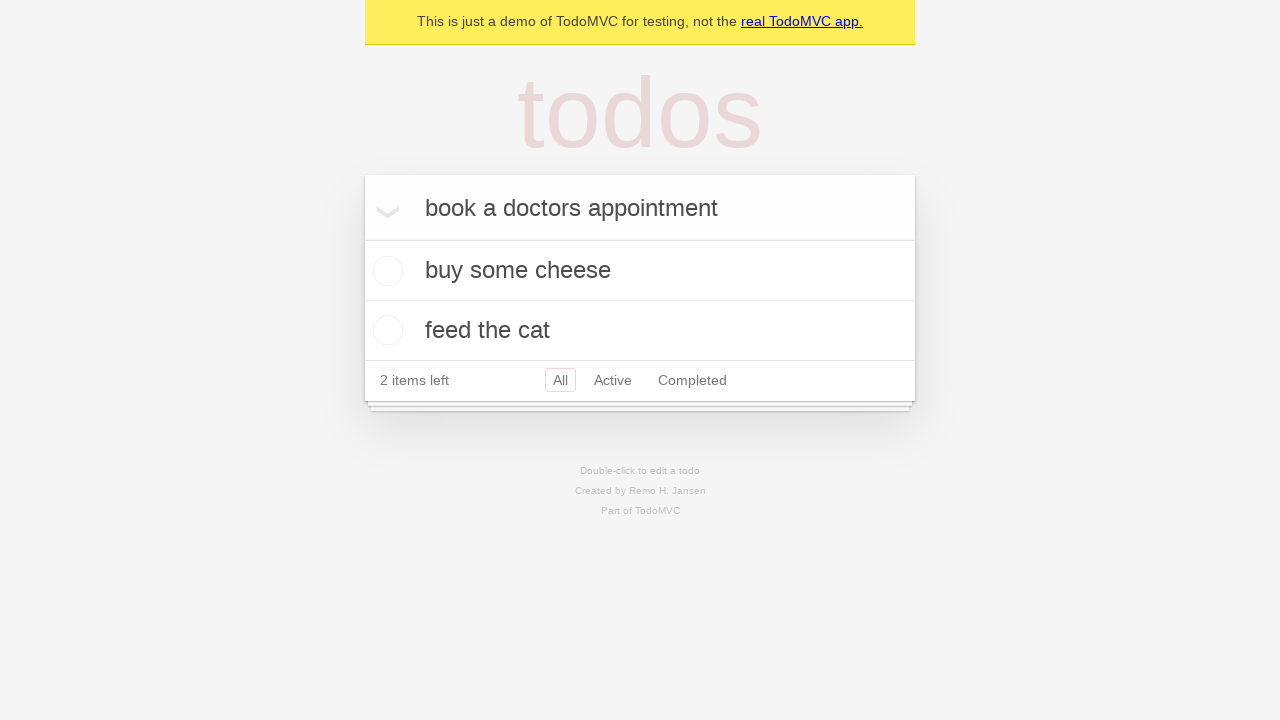

Pressed Enter to create third todo on internal:attr=[placeholder="What needs to be done?"i]
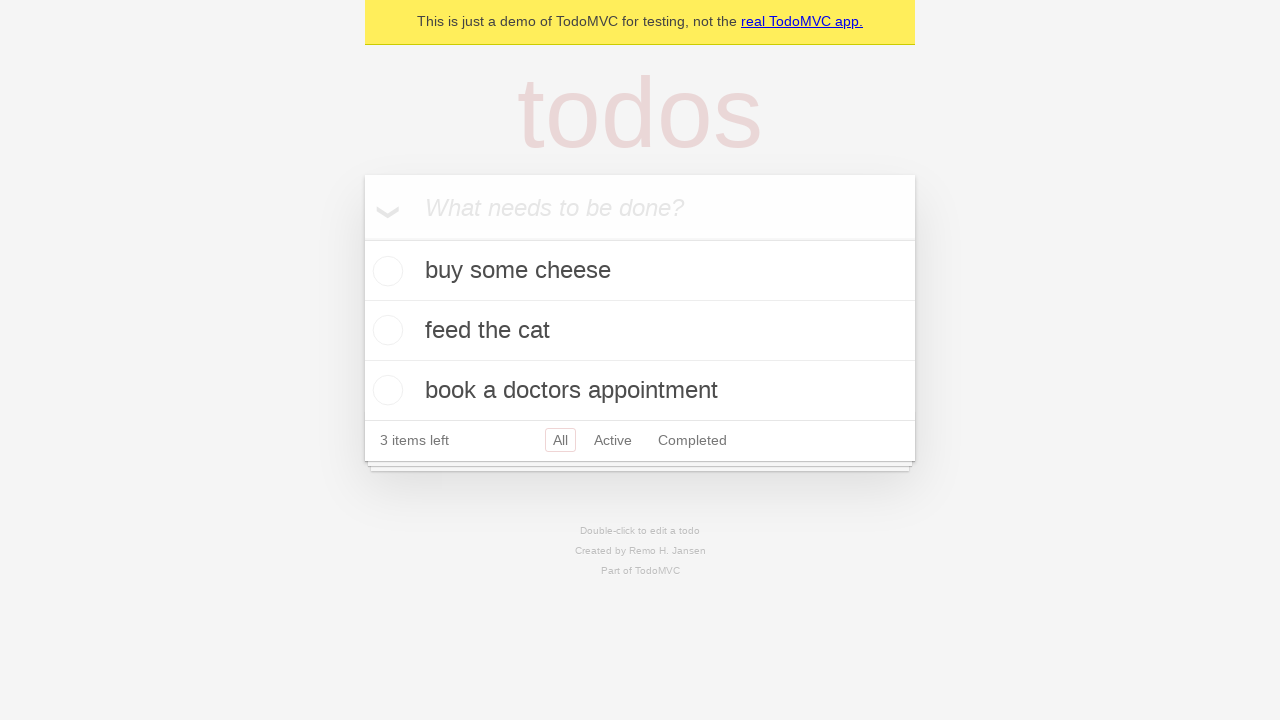

Double-clicked second todo item to enter edit mode at (640, 331) on internal:testid=[data-testid="todo-item"s] >> nth=1
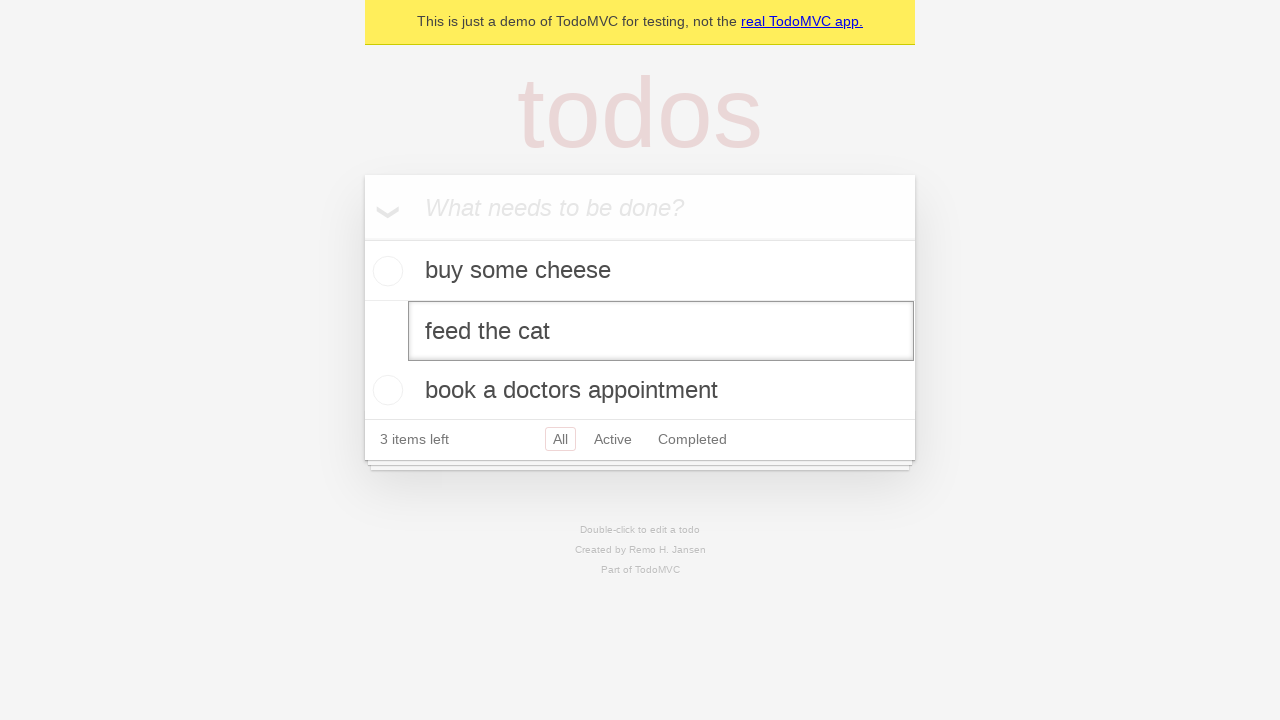

Filled edit field with text containing leading and trailing whitespace on internal:testid=[data-testid="todo-item"s] >> nth=1 >> internal:role=textbox[nam
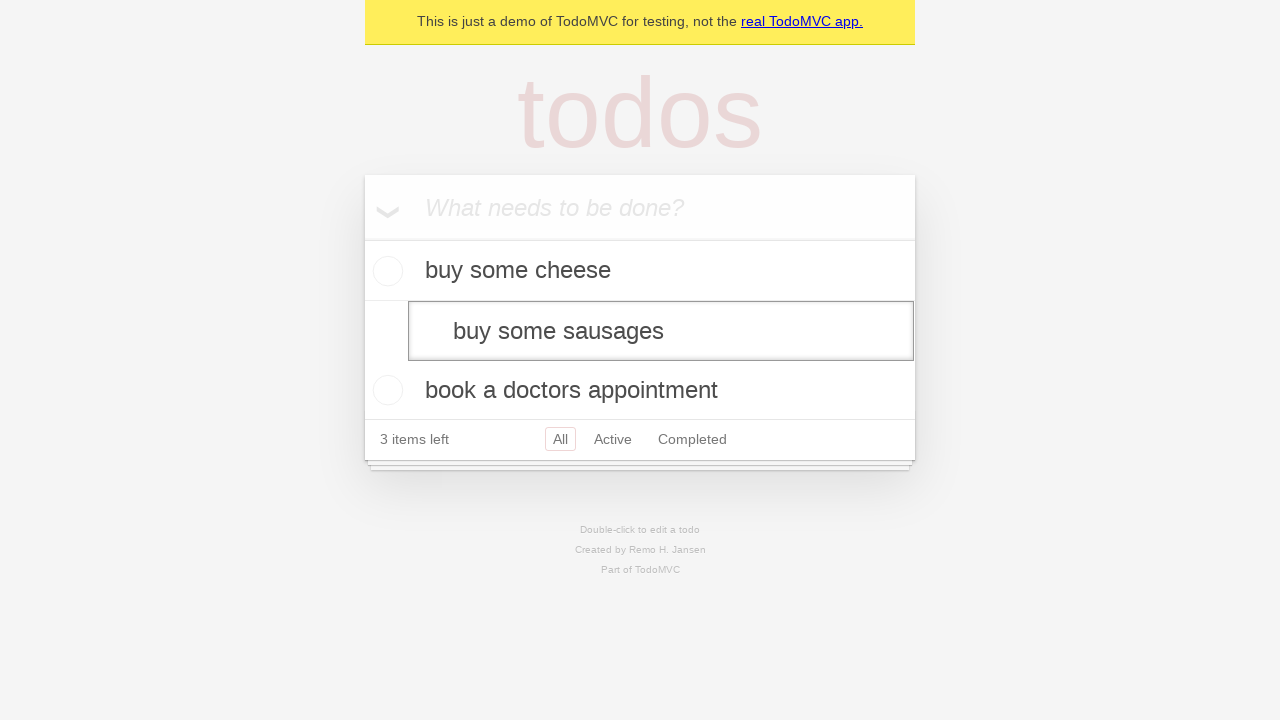

Pressed Enter to save edited todo, verifying text is trimmed on internal:testid=[data-testid="todo-item"s] >> nth=1 >> internal:role=textbox[nam
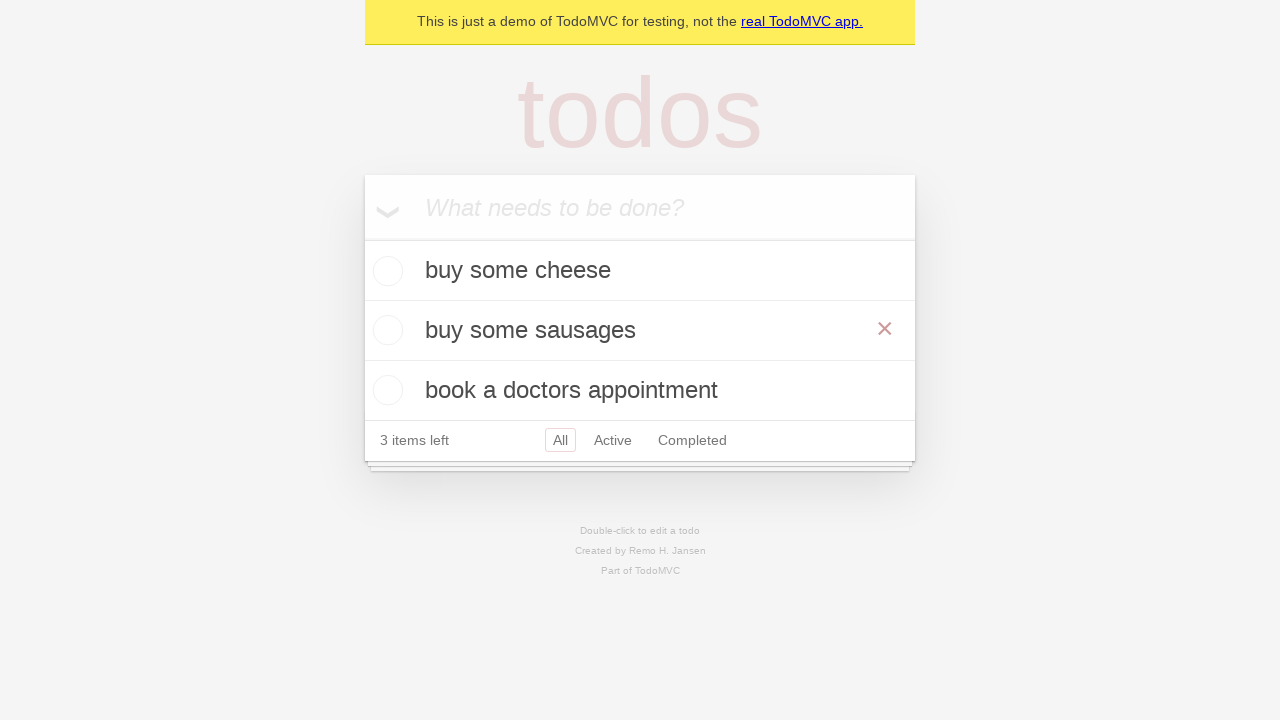

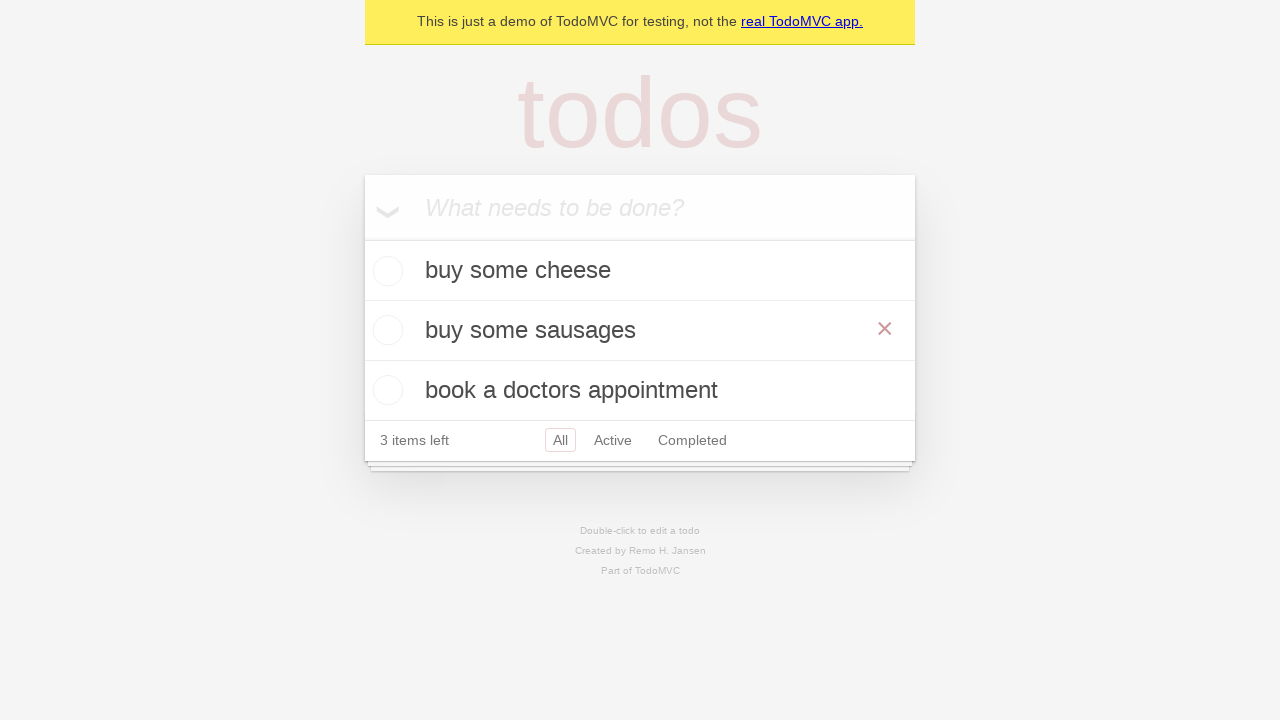